Basic browser operation test that navigates to the Boat Lifestyle e-commerce website and verifies the page loads successfully.

Starting URL: https://www.boat-lifestyle.com/

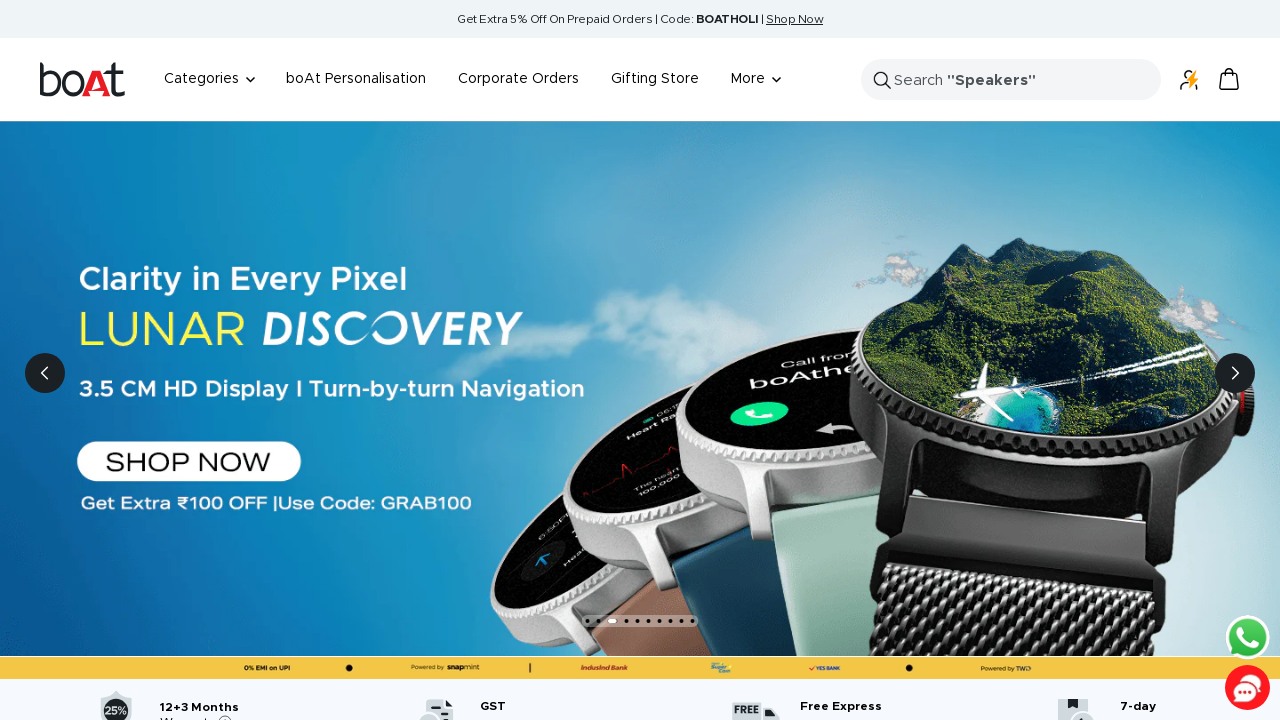

Waited for page to reach domcontentloaded state
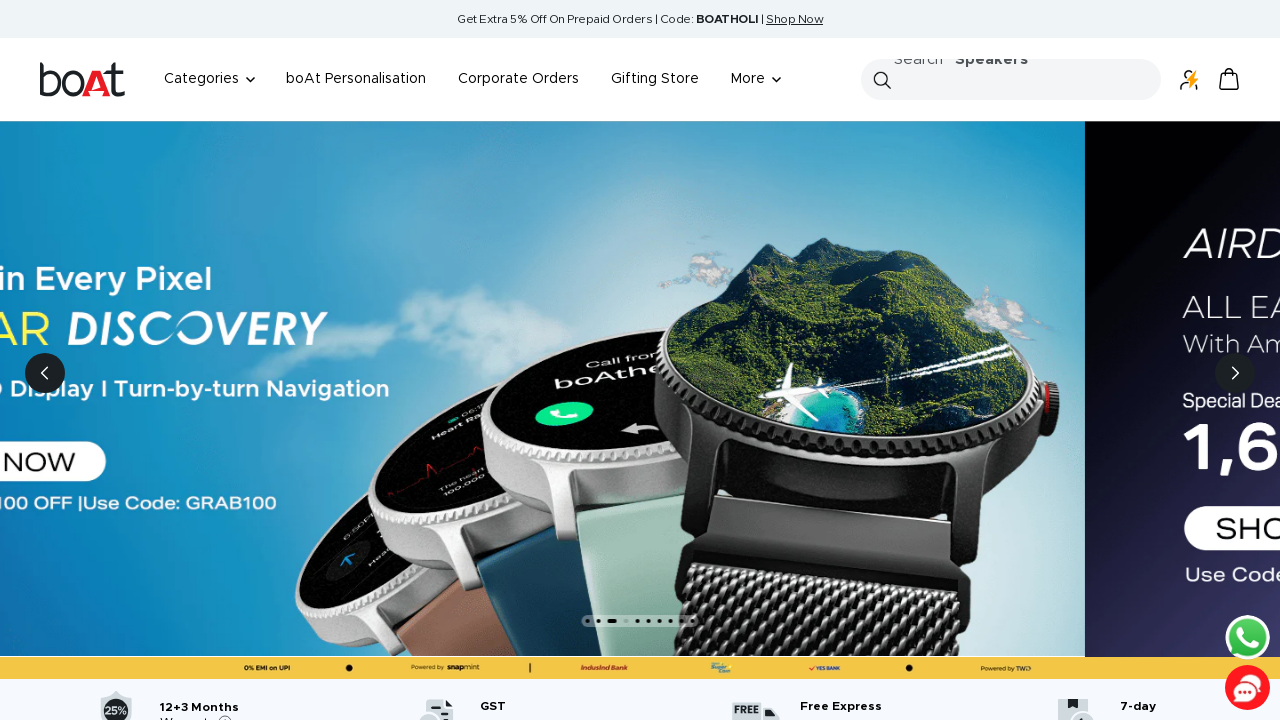

Verified body element is present on Boat Lifestyle homepage
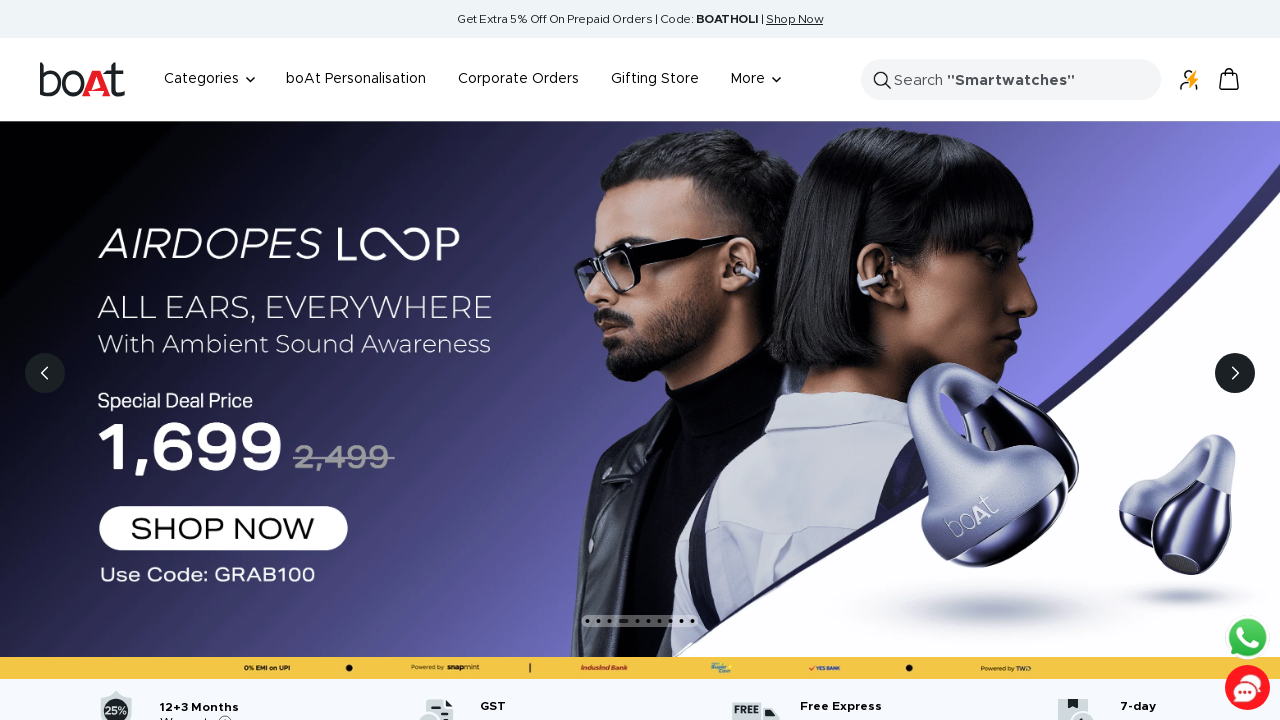

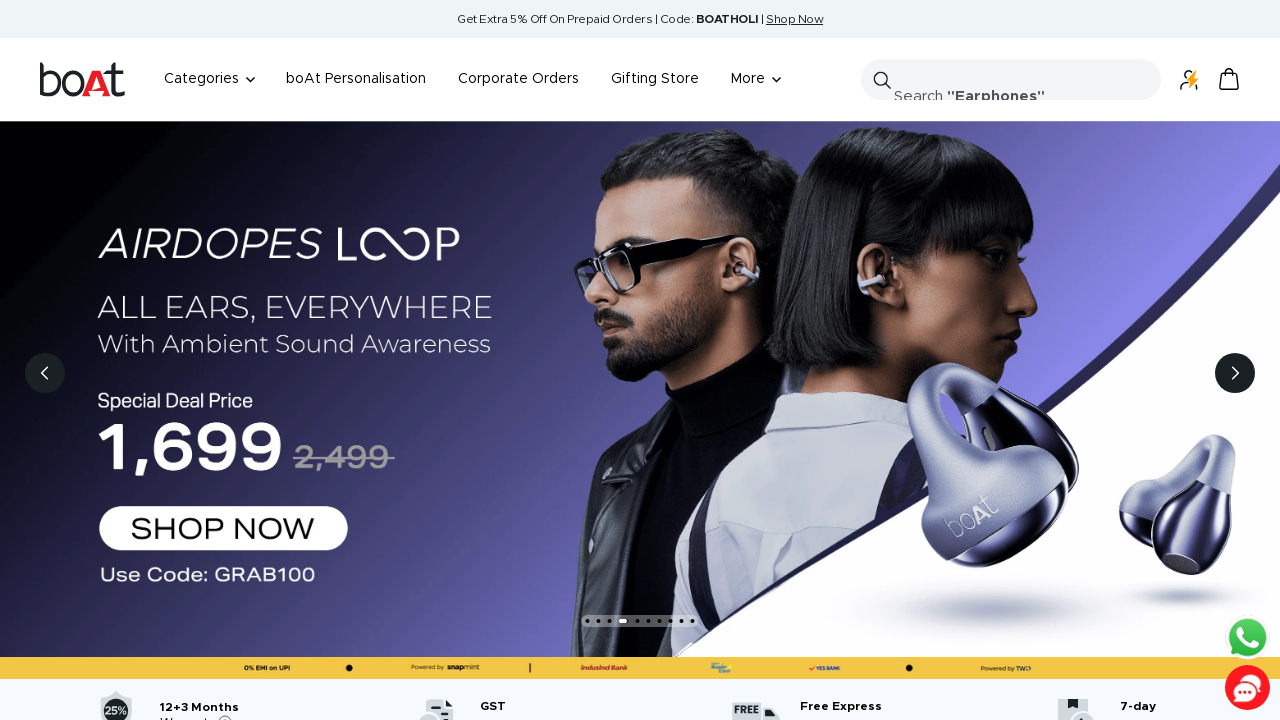